Tests JavaScript prompt dialog interaction by entering text into a prompt alert and verifying the entered text is displayed on the page

Starting URL: http://www.w3schools.com/js/tryit.asp?filename=tryjs_prompt

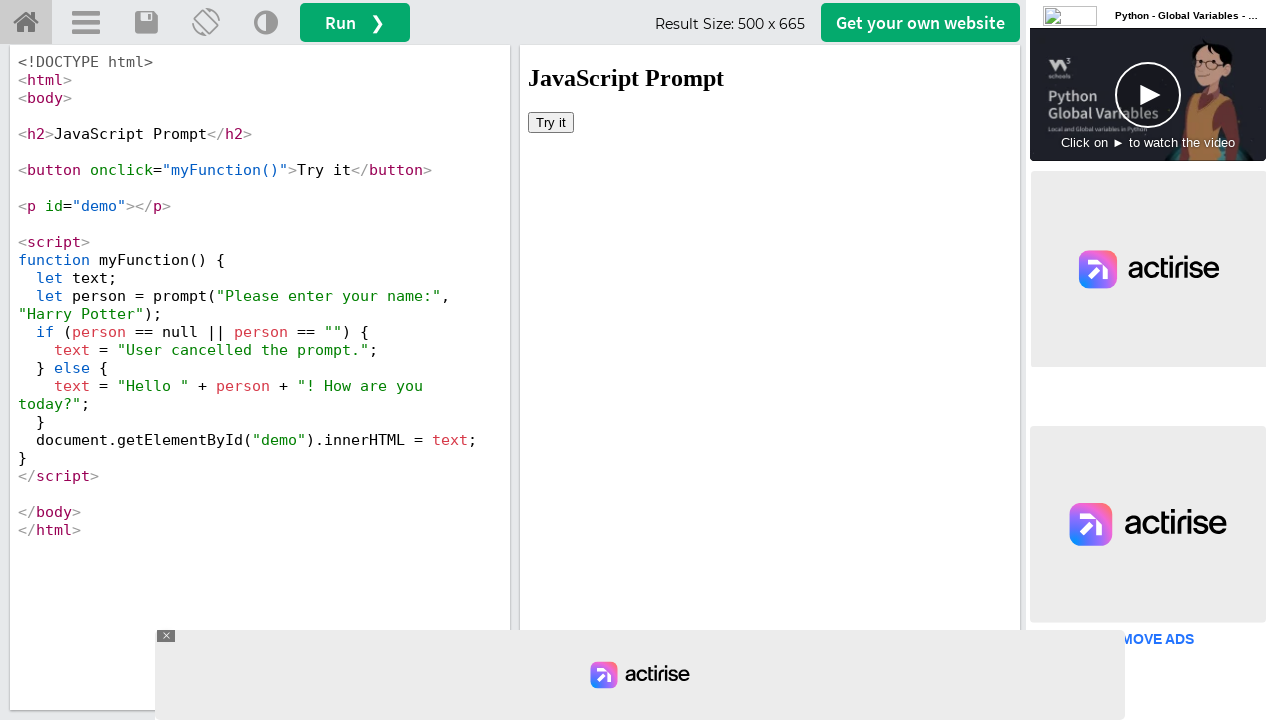

Located iframe with ID 'iframeResult'
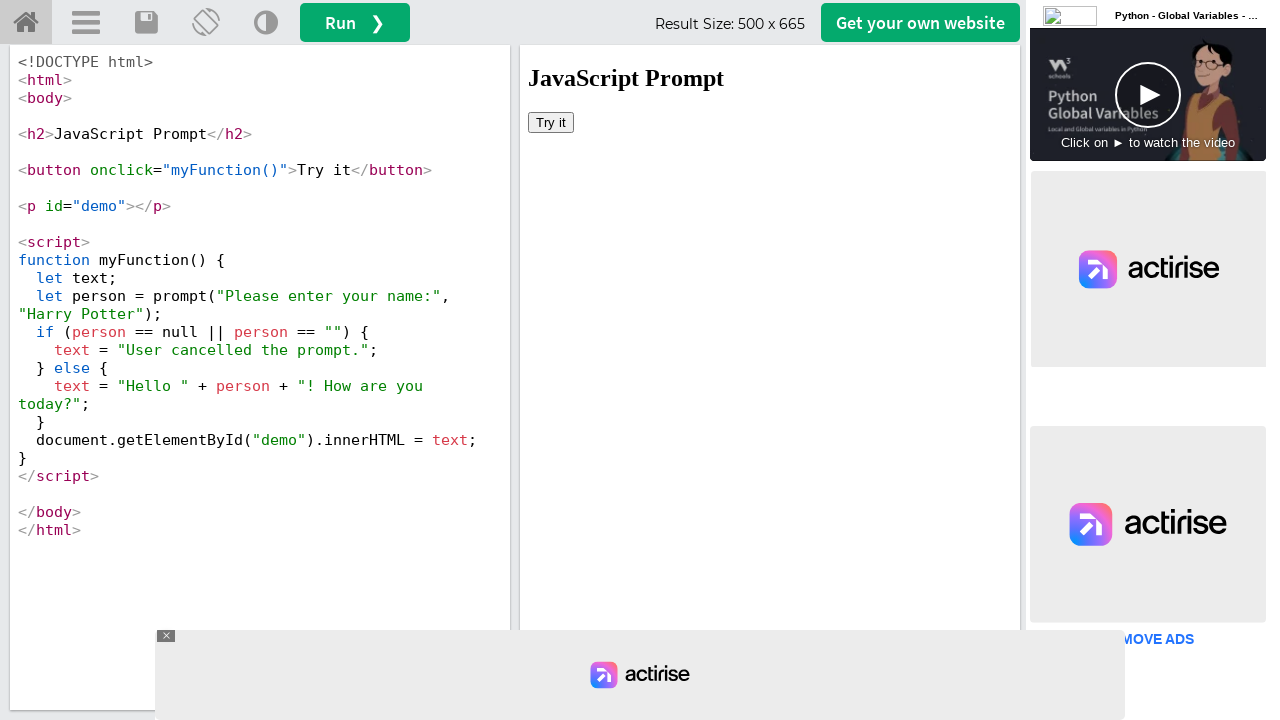

Clicked 'Try it' button to trigger JavaScript prompt dialog at (551, 122) on #iframeResult >> internal:control=enter-frame >> button
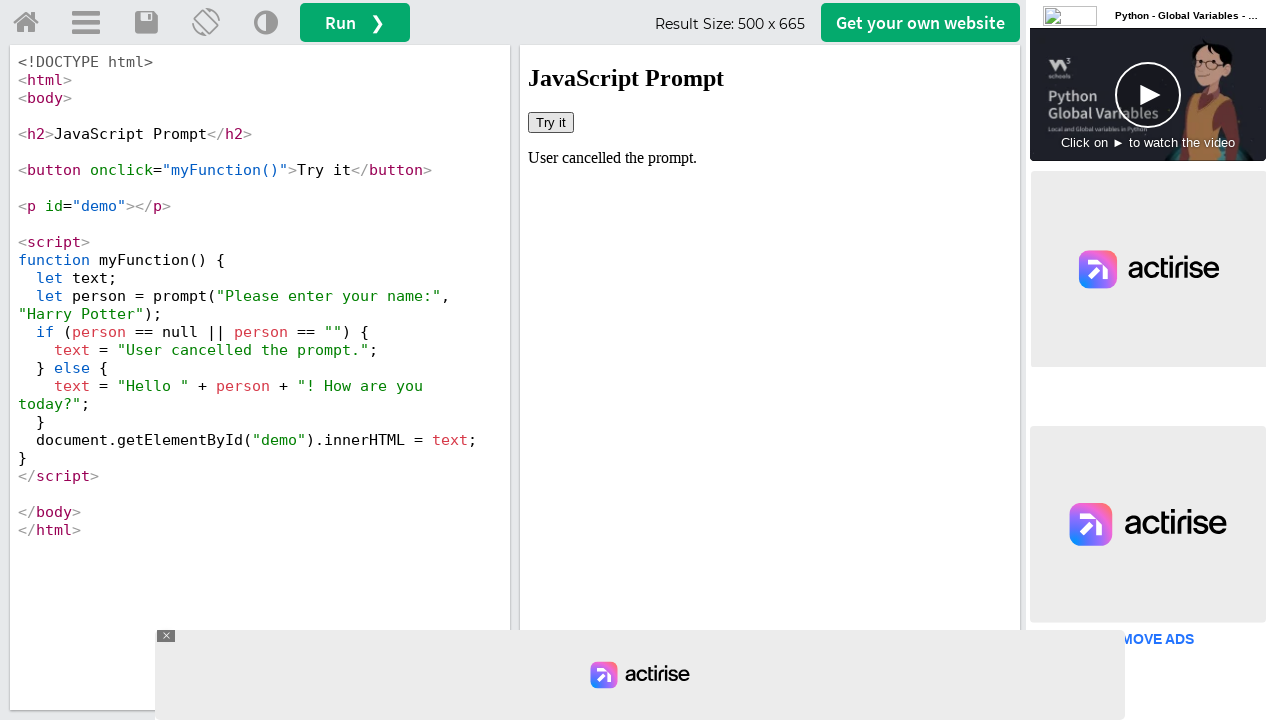

Set up dialog handler to accept prompt and enter 'Rajasekar'
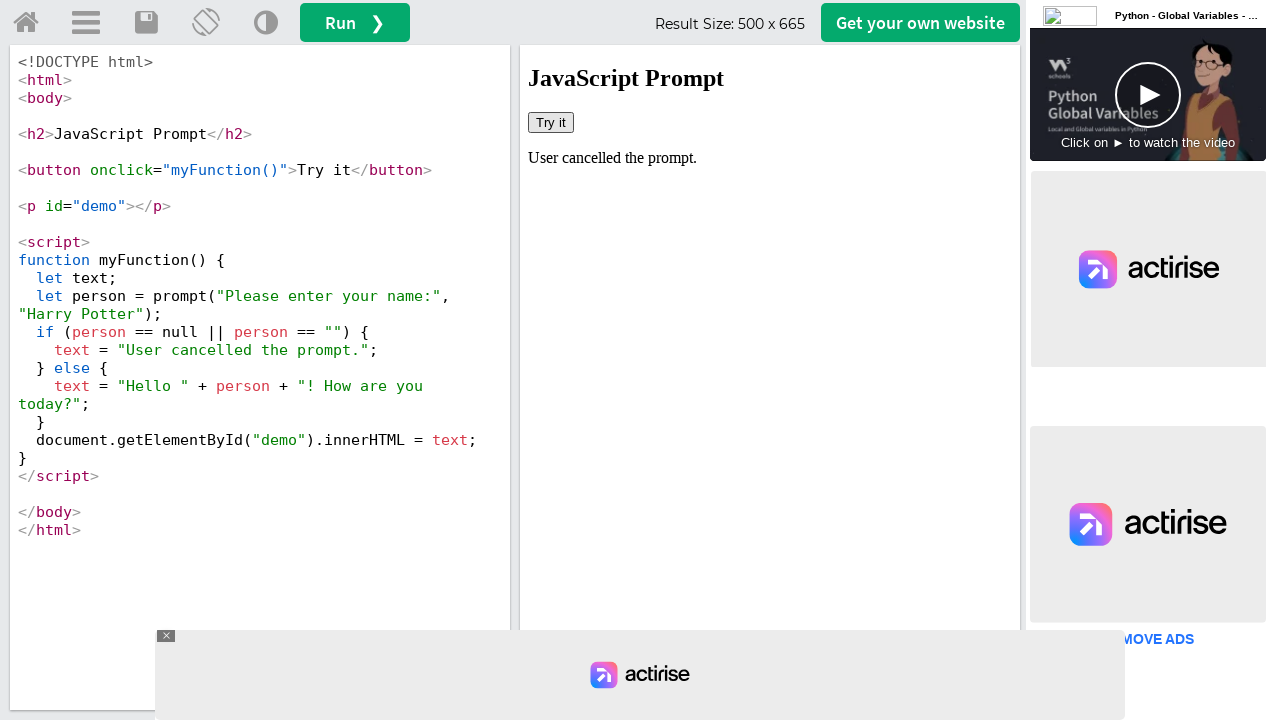

Waited for result element with ID 'demo' to appear
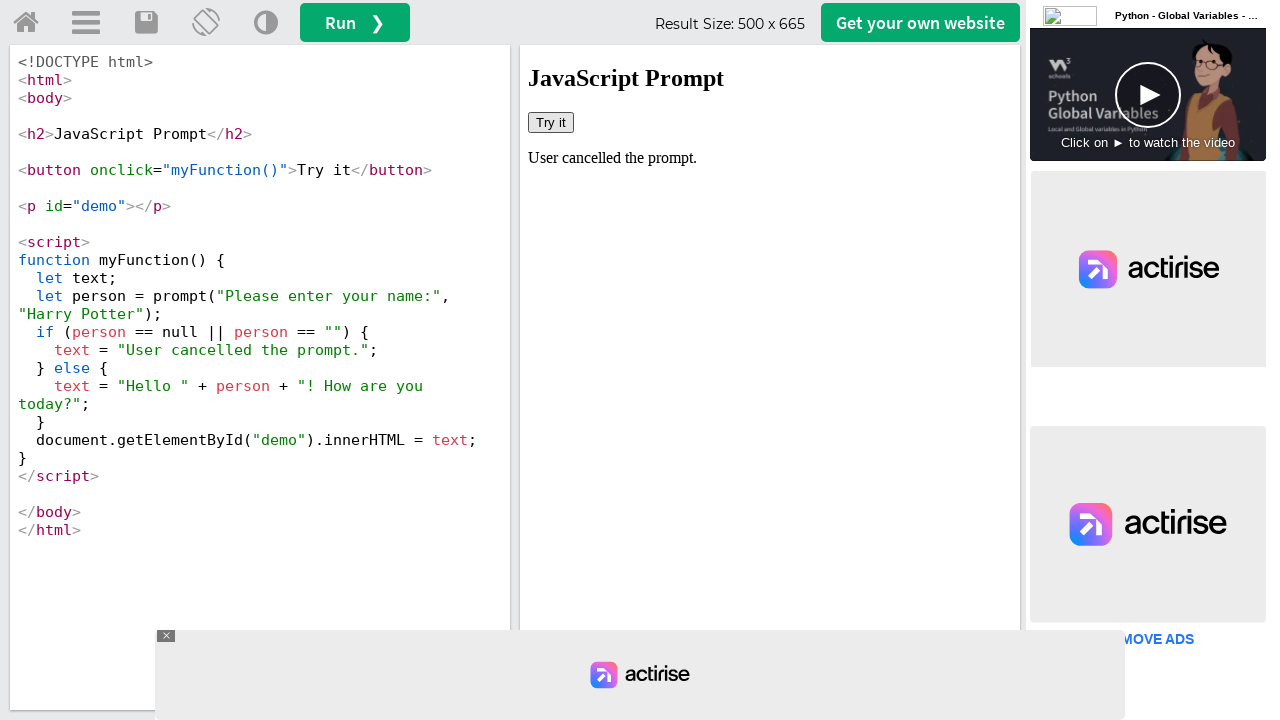

Retrieved text content from result element
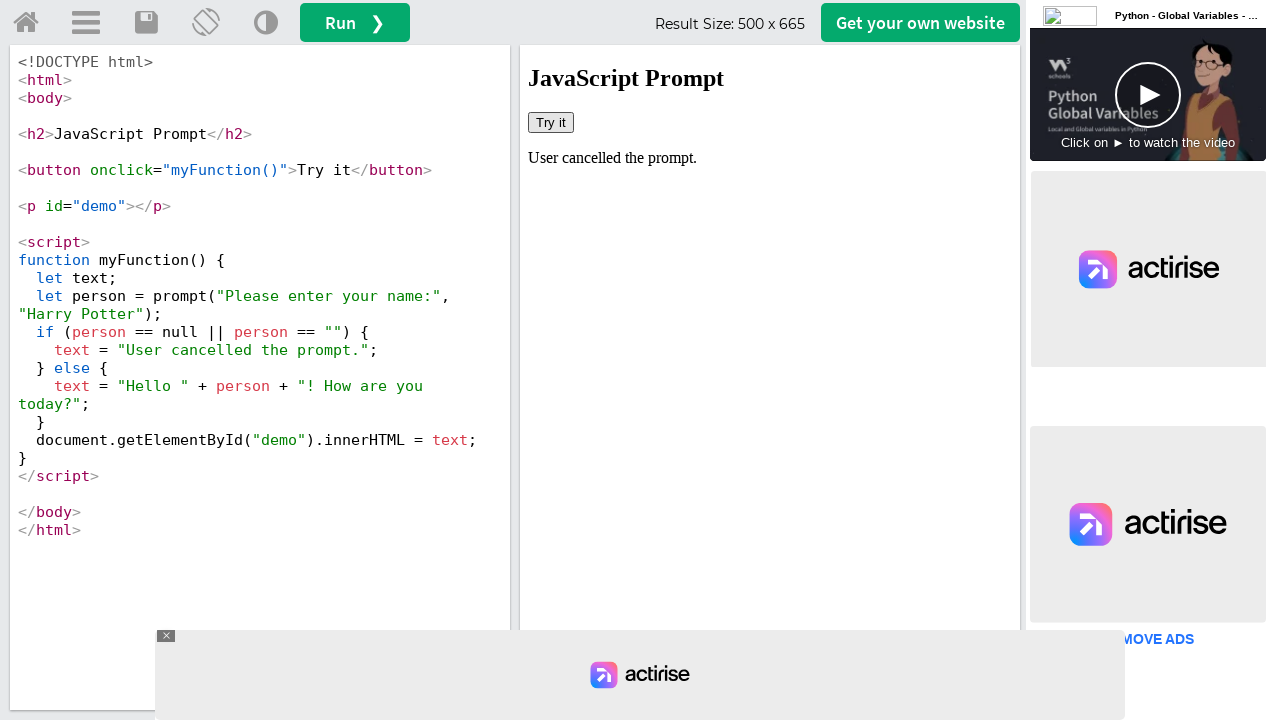

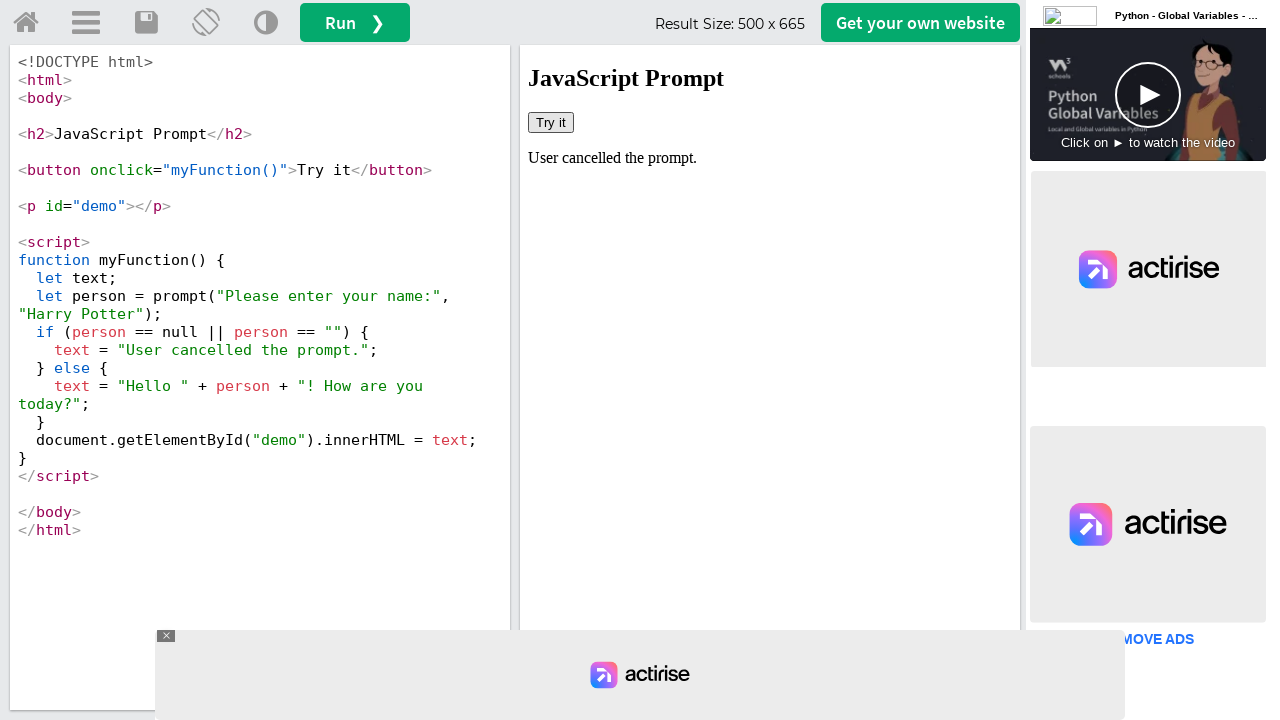